Tests different button click types including regular click, right-click (context menu), and double-click, verifying appropriate messages appear for each.

Starting URL: https://demoqa.com/

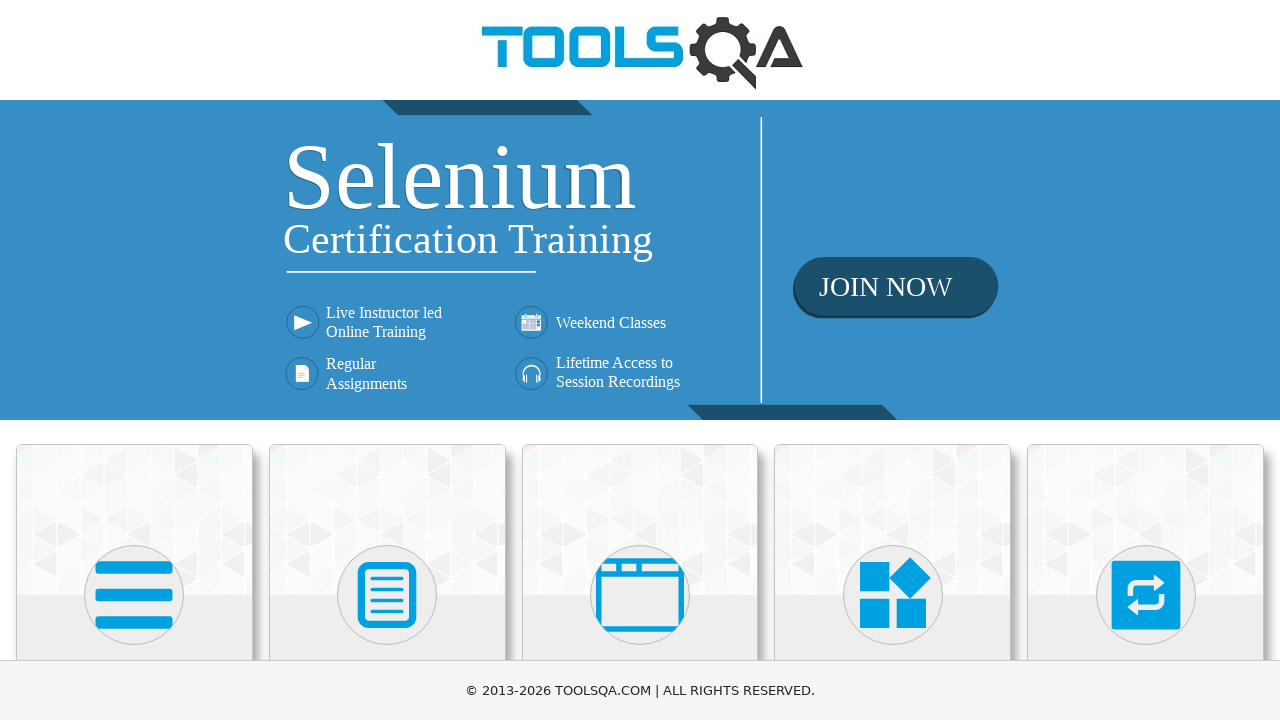

Clicked on Elements card at (134, 360) on xpath=//div[@class='card-body']/h5[text()='Elements']
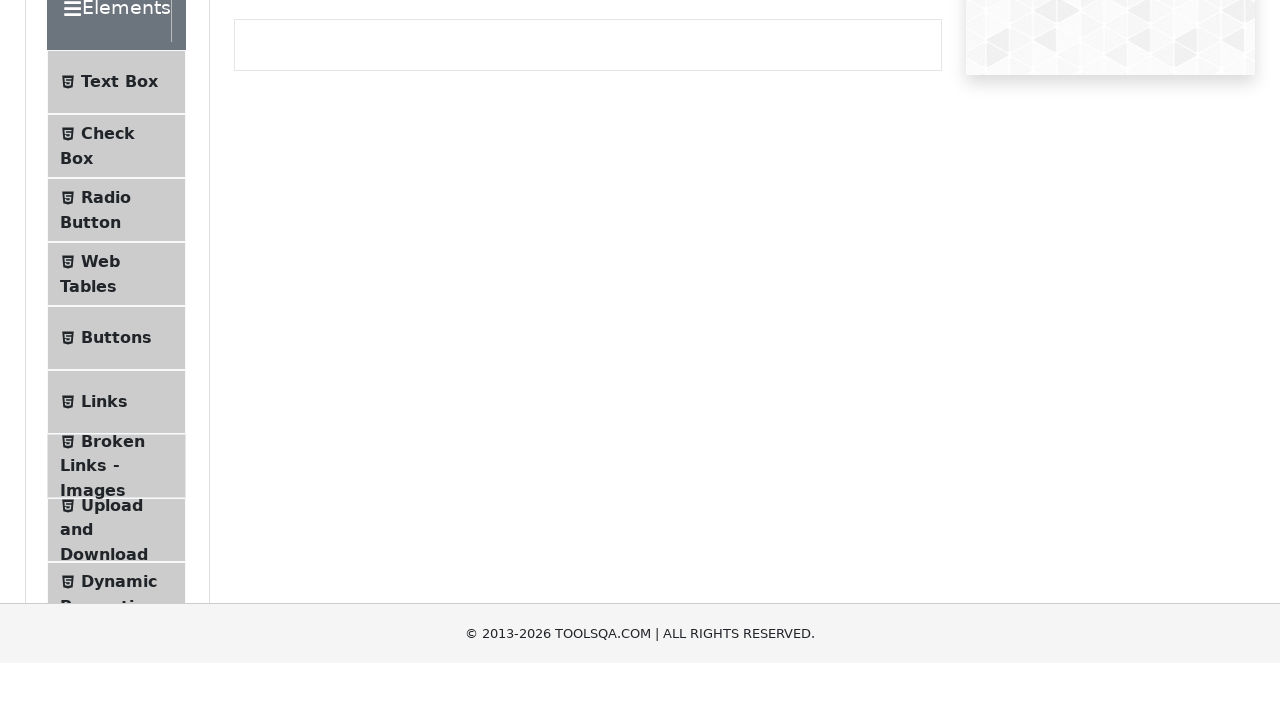

Clicked on Buttons menu item at (116, 517) on xpath=//span[text()='Buttons']
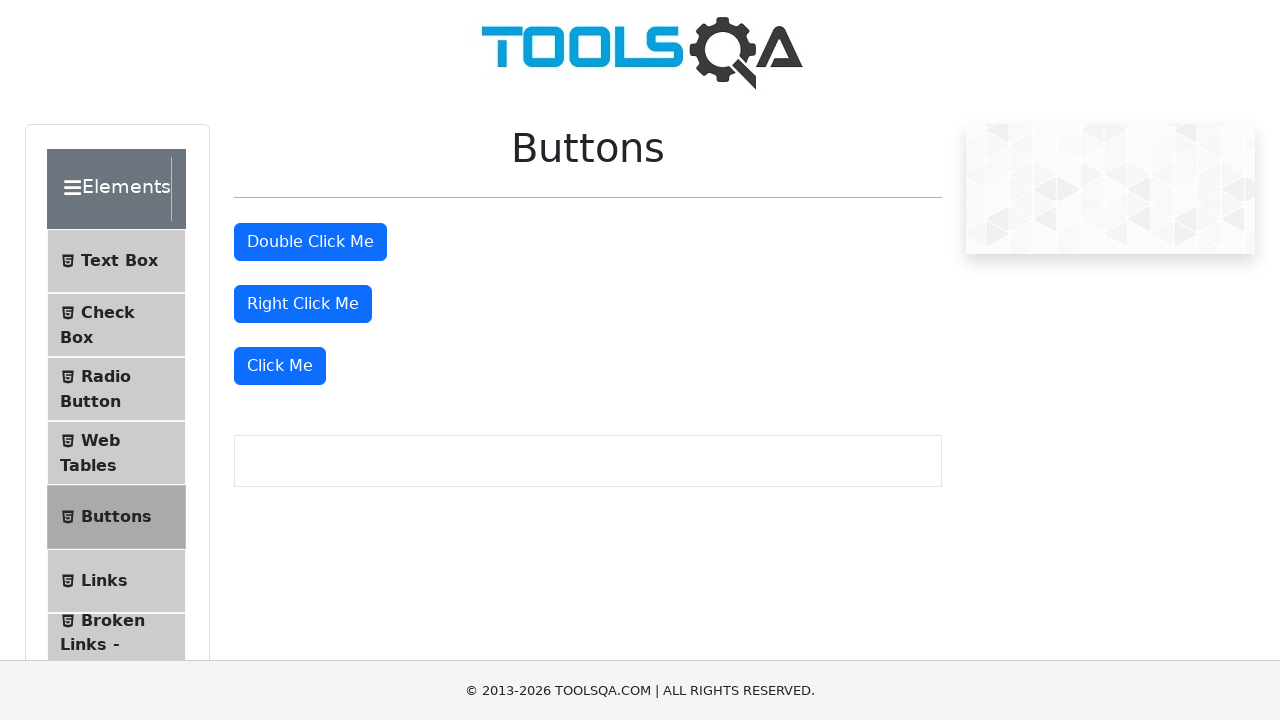

Performed regular click on 'Click Me' button at (280, 366) on xpath=//button[text()='Click Me']
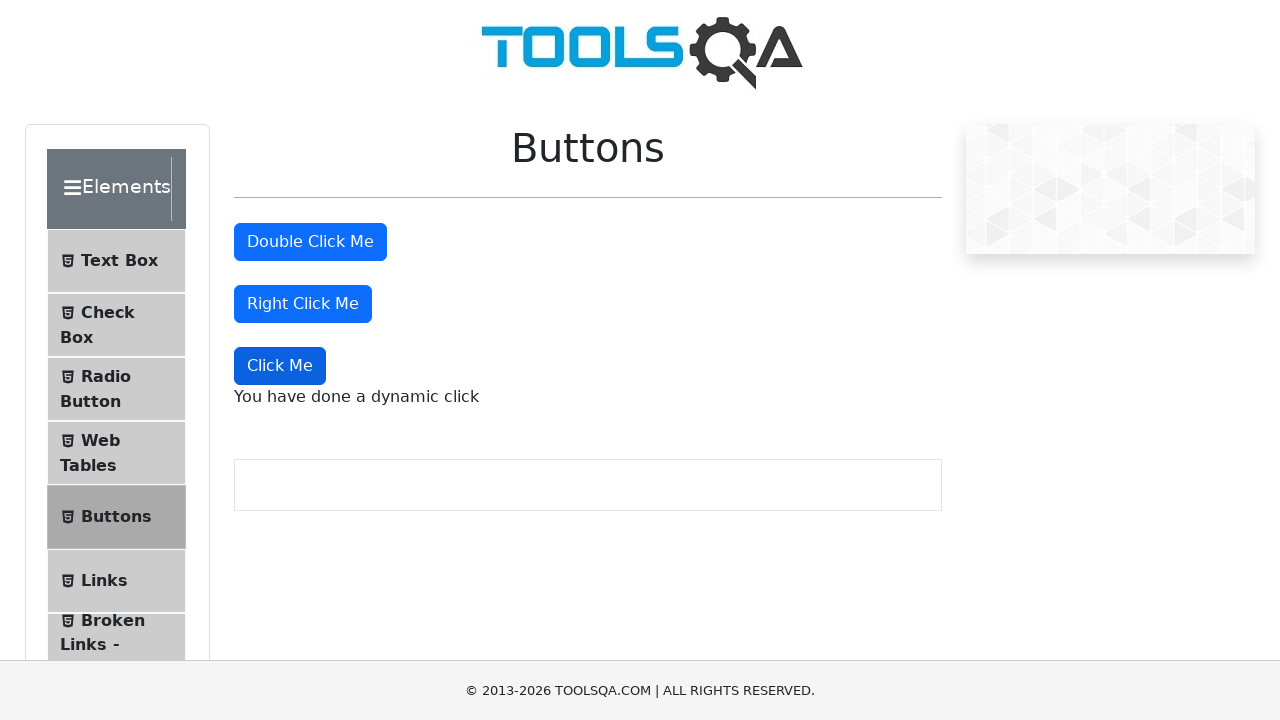

Verified click message appeared
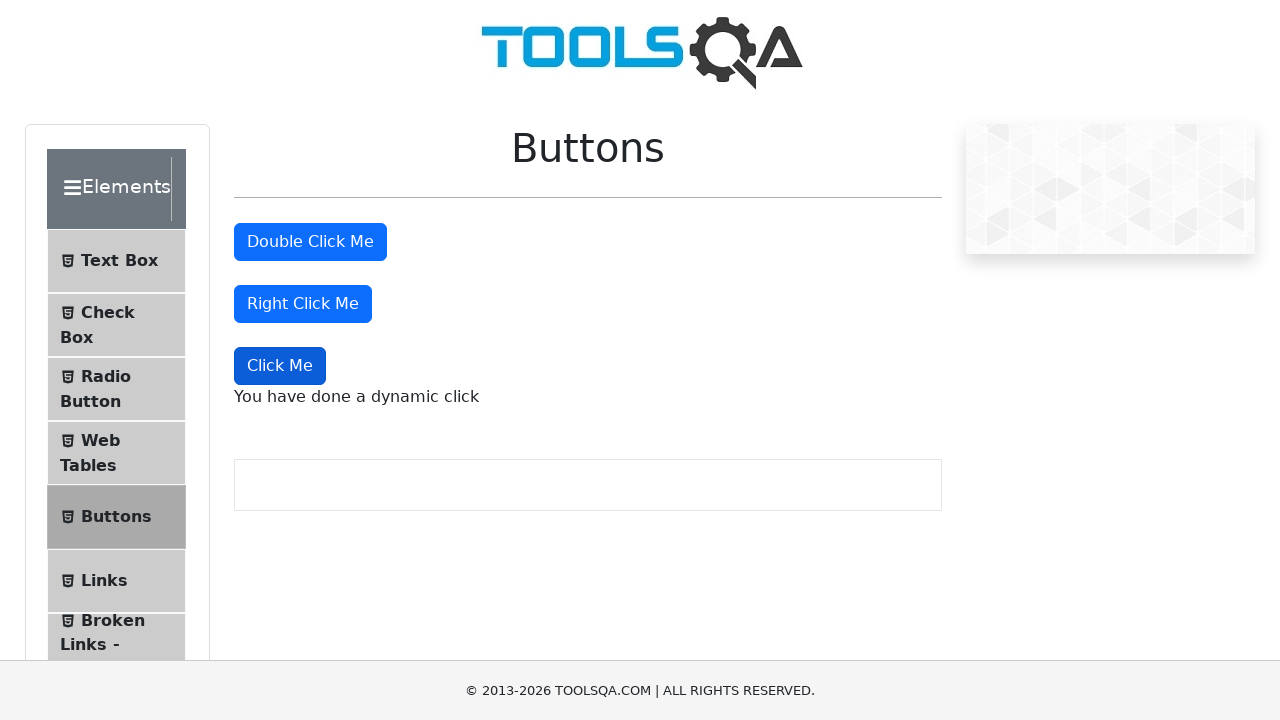

Performed right-click on right-click button at (303, 304) on #rightClickBtn
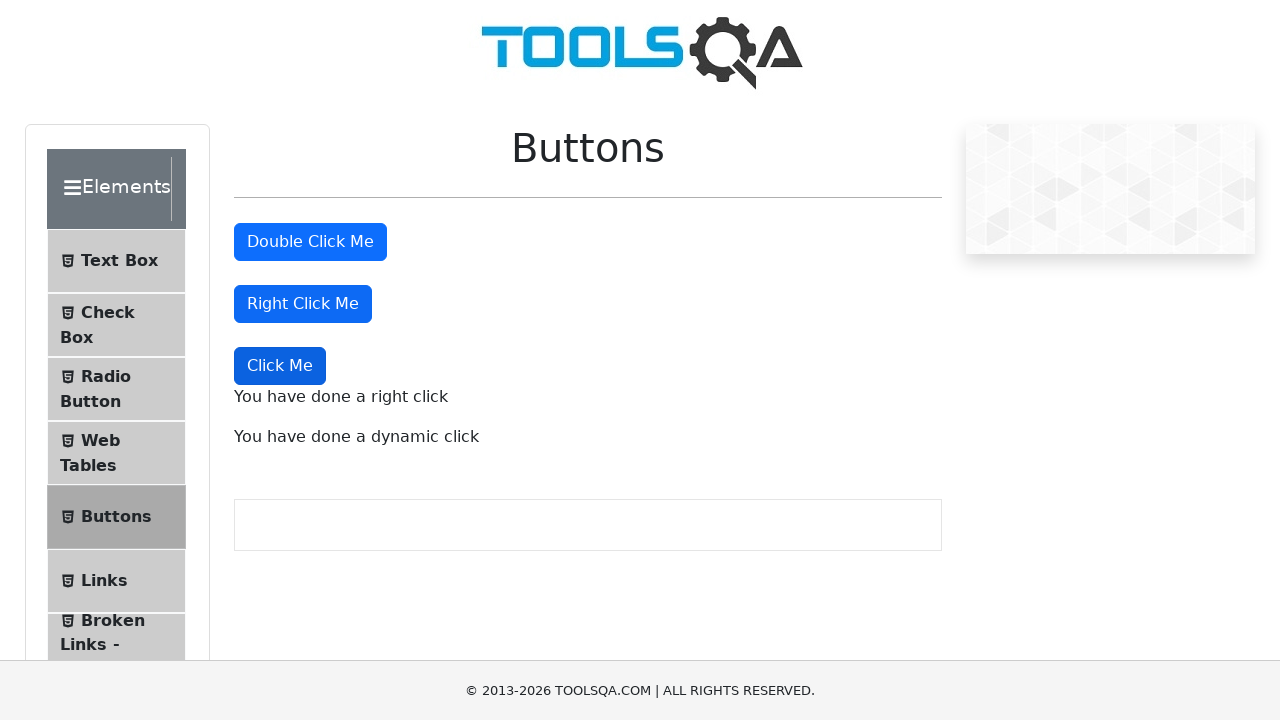

Verified right-click message appeared
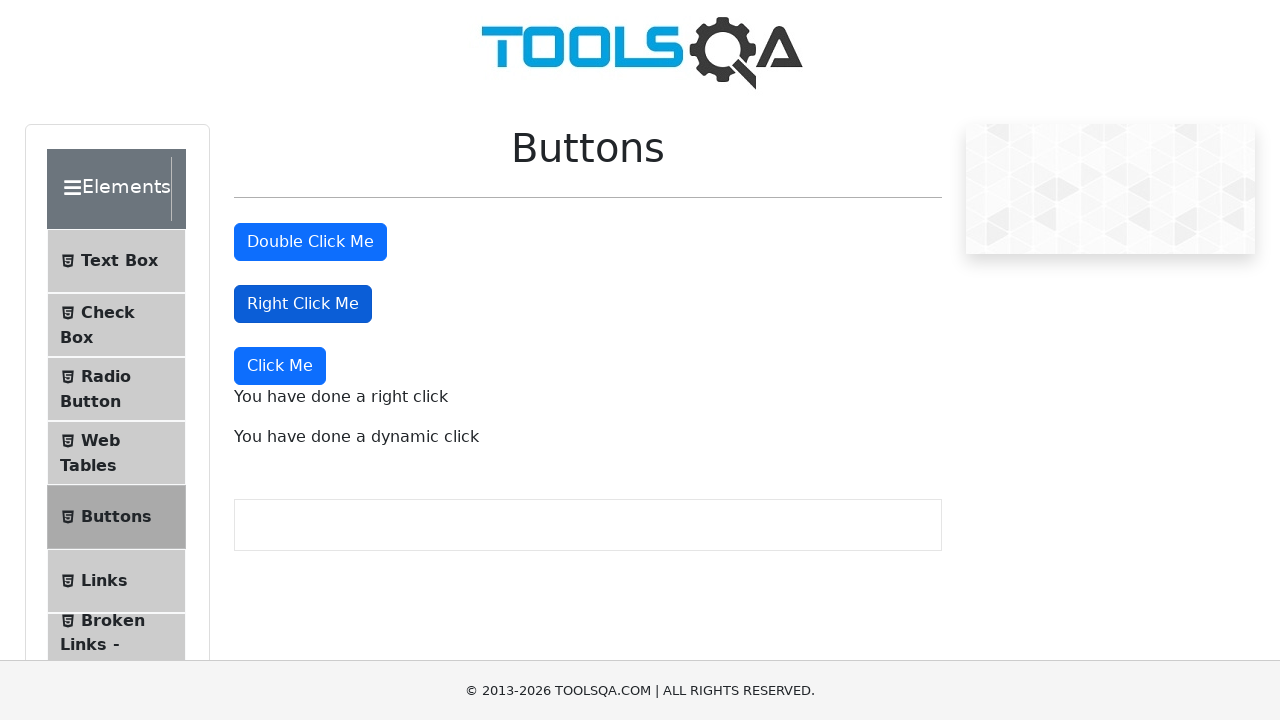

Performed double-click on double-click button at (310, 242) on #doubleClickBtn
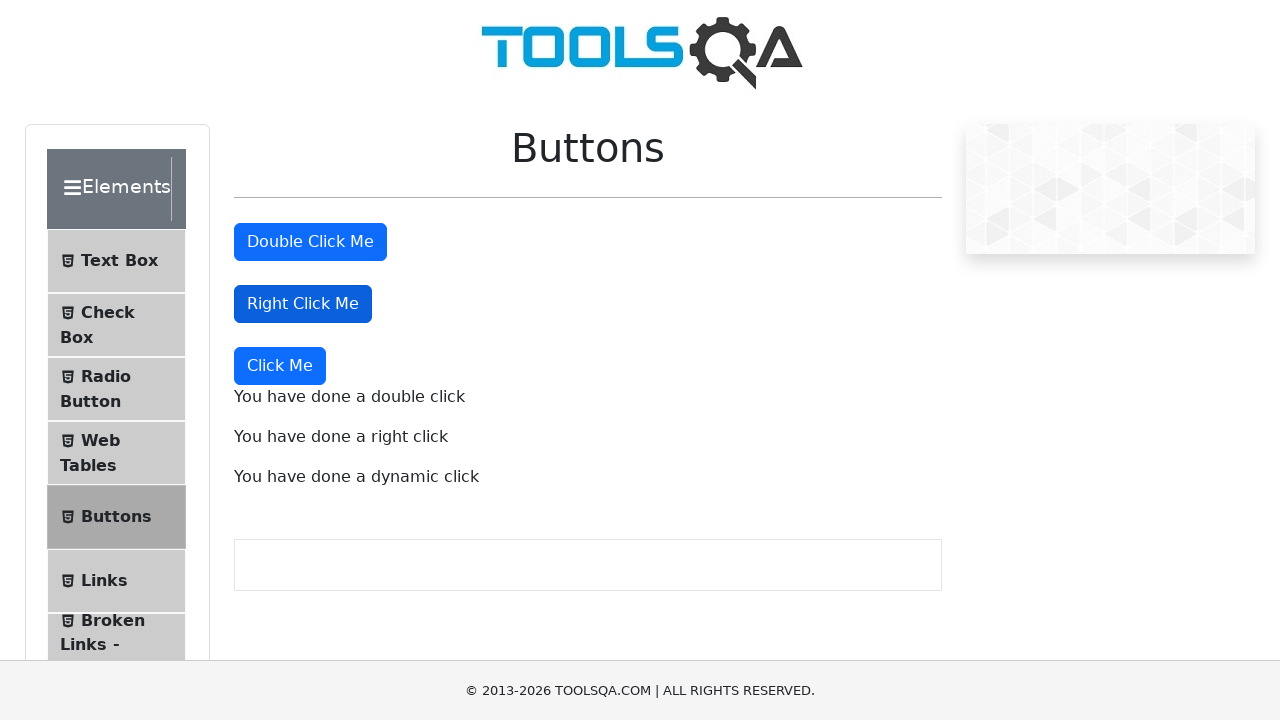

Verified double-click message appeared
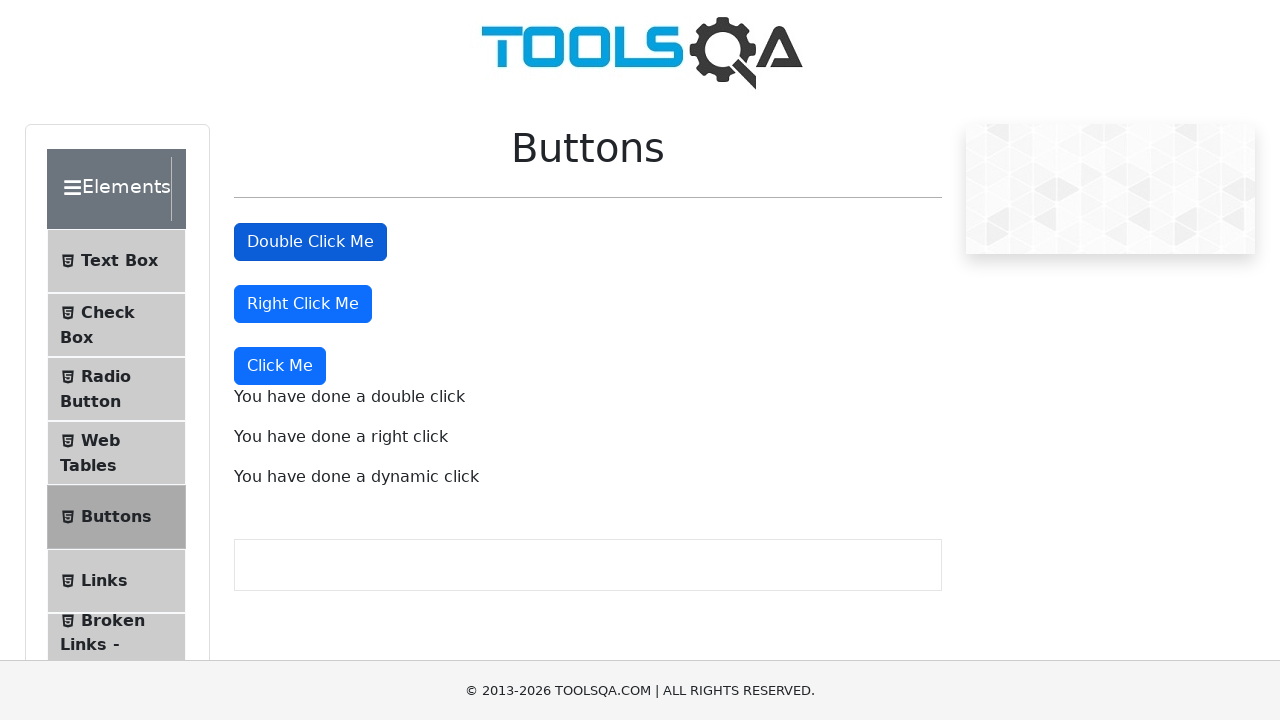

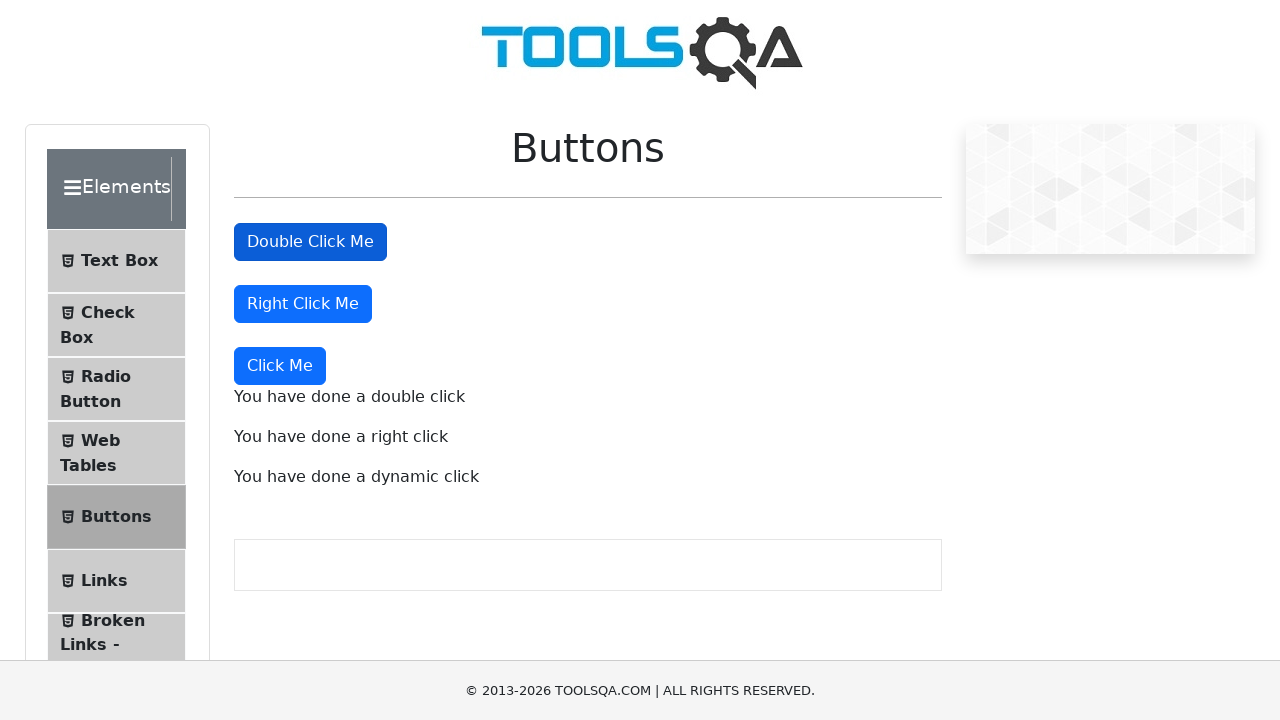